Tests autocomplete functionality by typing a partial country name and selecting "India" from the dropdown suggestions that appear.

Starting URL: https://rahulshettyacademy.com/AutomationPractice/

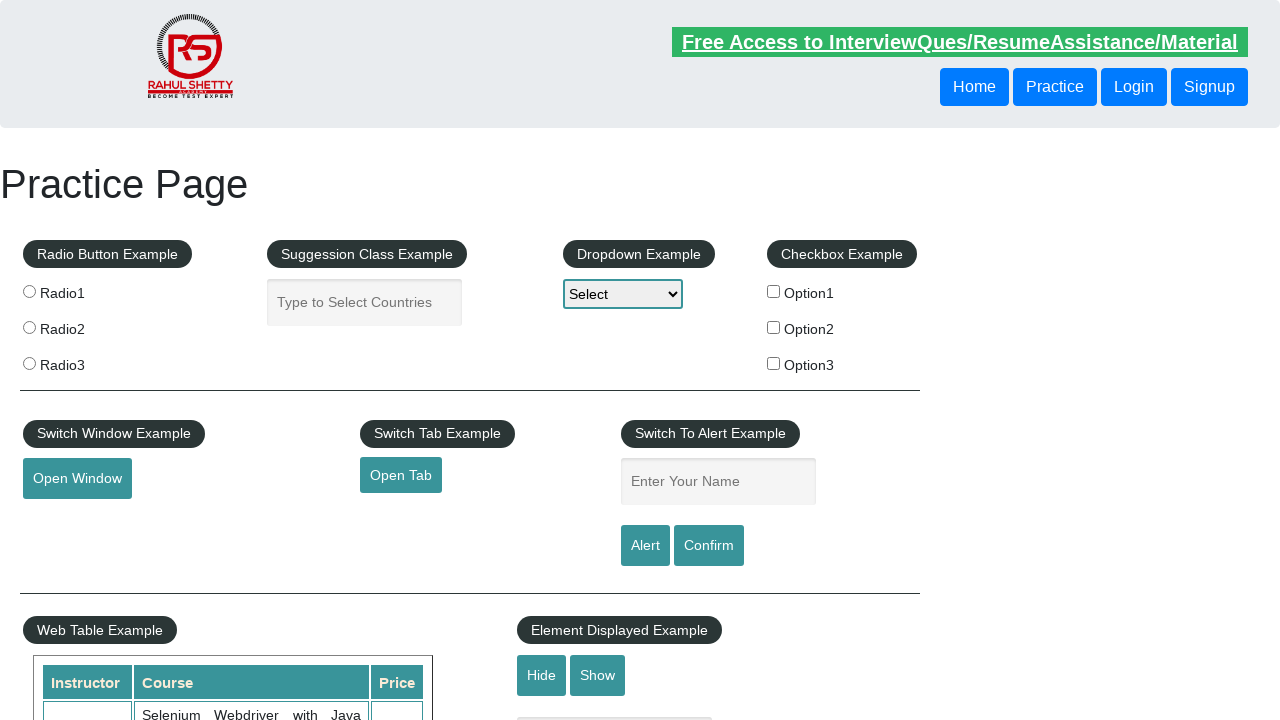

Clicked on the autocomplete input field at (365, 302) on input#autocomplete
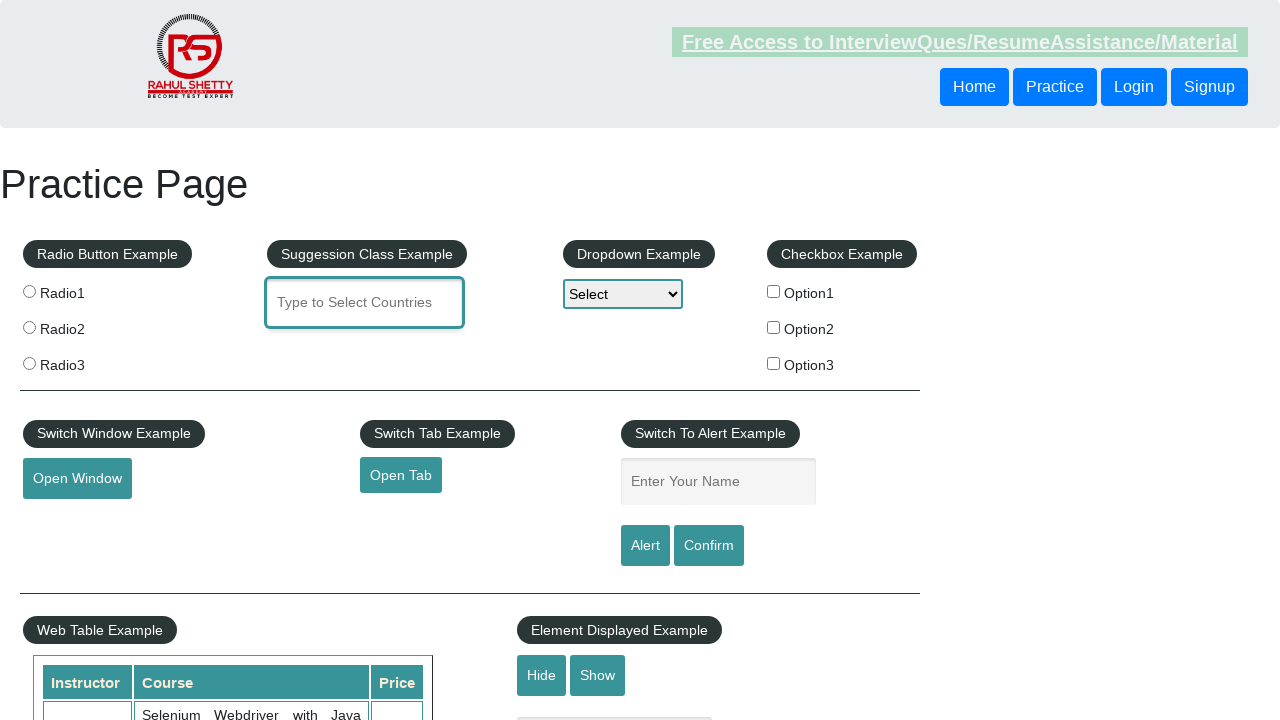

Typed 'ind' in the autocomplete field to trigger suggestions on input#autocomplete
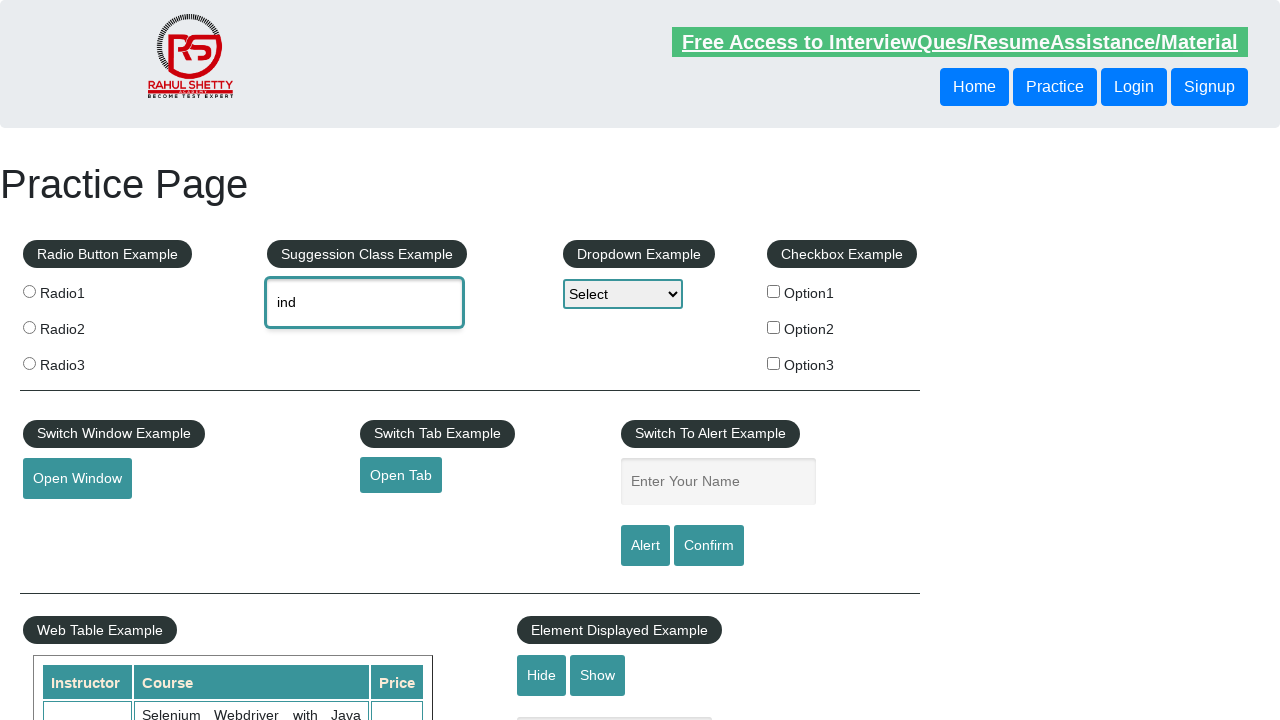

Autocomplete suggestions appeared
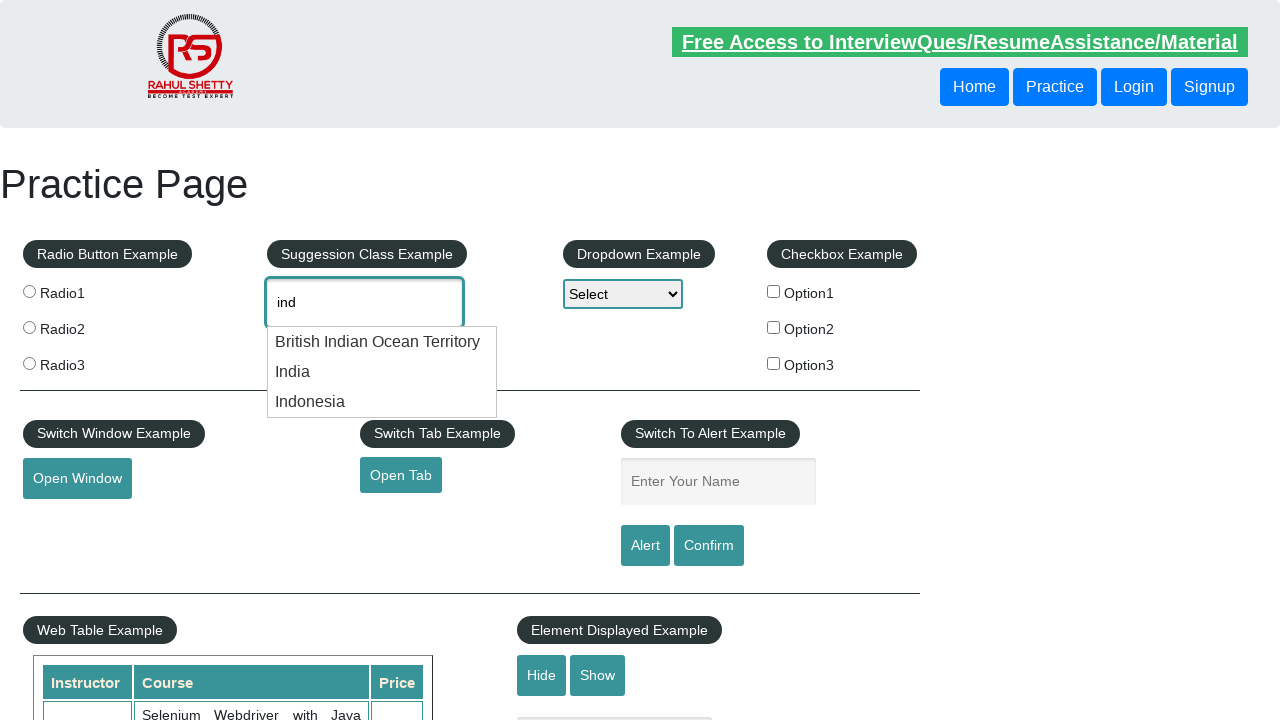

Selected 'India' from the autocomplete dropdown suggestions at (382, 372) on li.ui-menu-item div >> nth=1
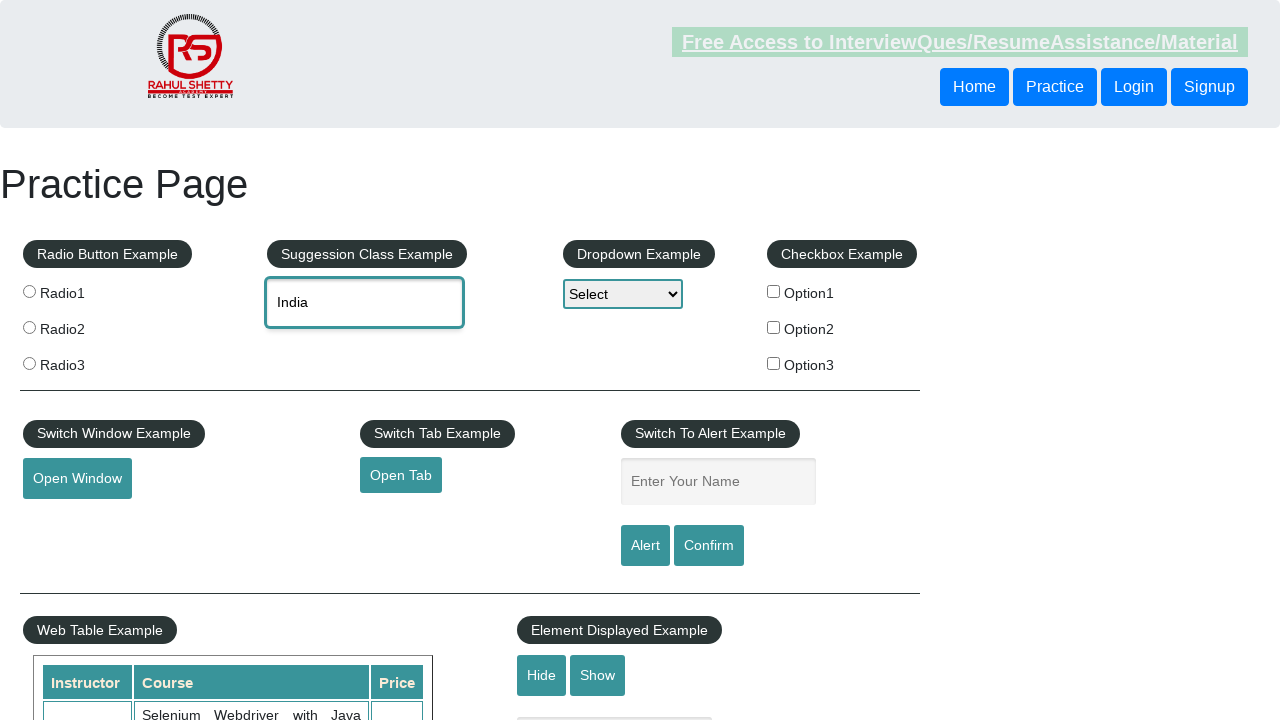

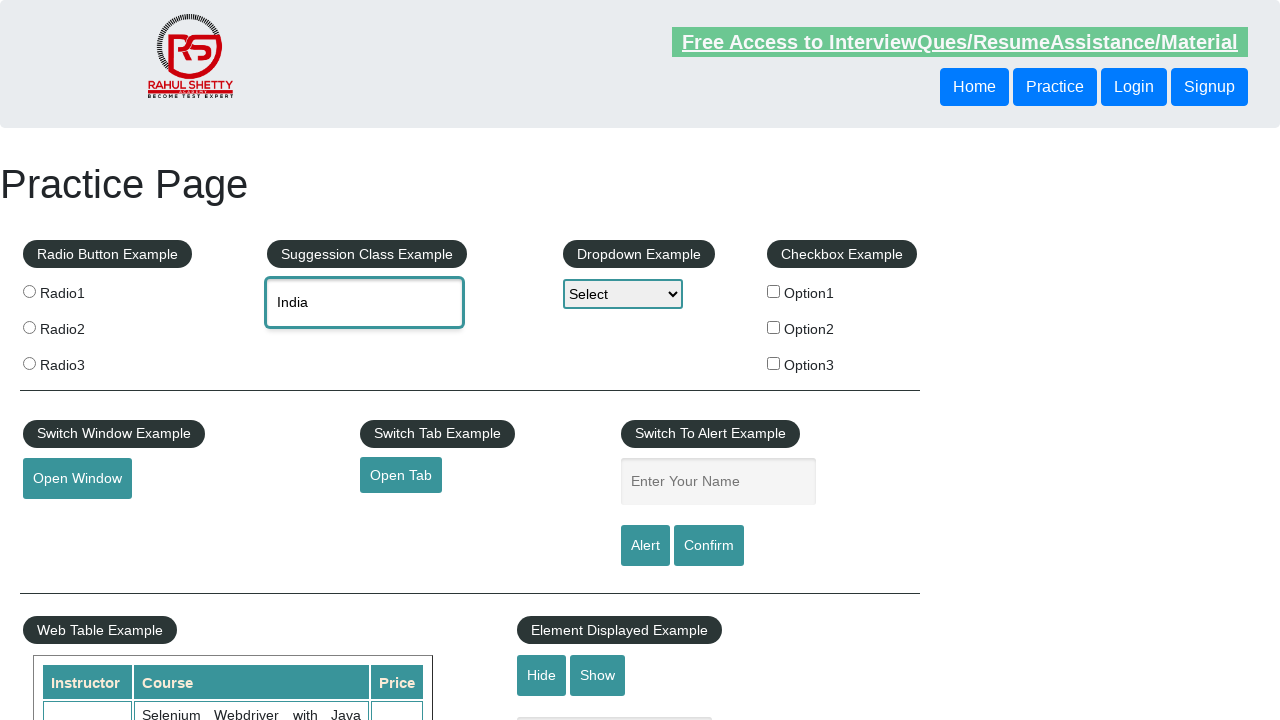